Tests a screen roller component by scrolling to different positions on the page and verifying that the current screen index updates correctly based on scroll position.

Starting URL: http://promo.github.io/screen-roller/

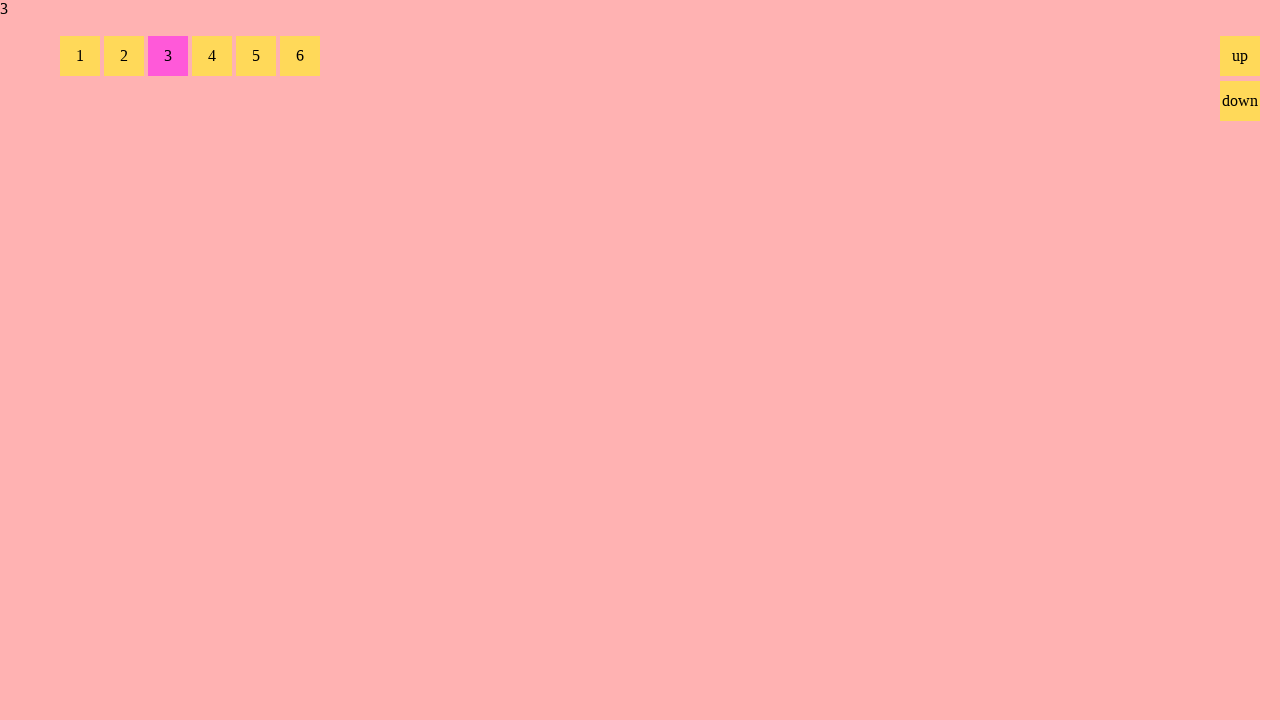

Set viewport size to 1920x1080
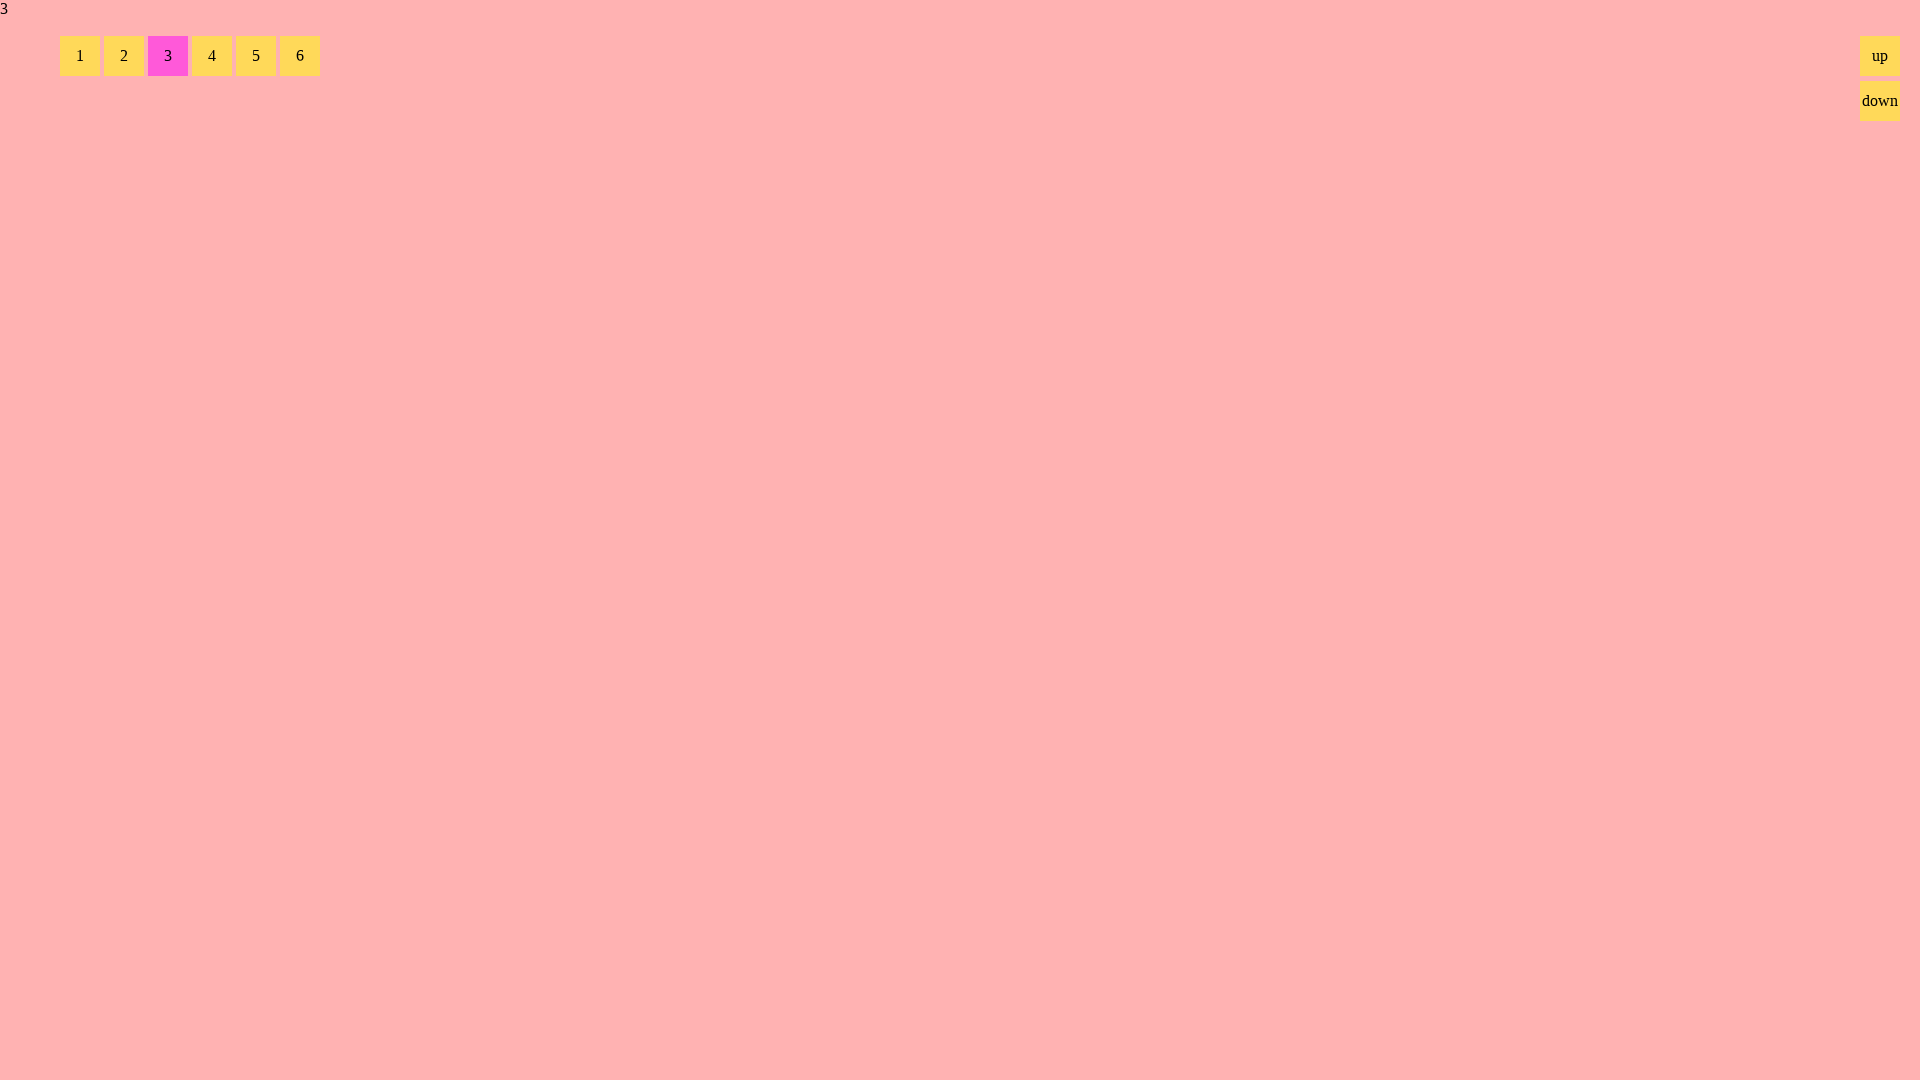

Page loaded with networkidle state
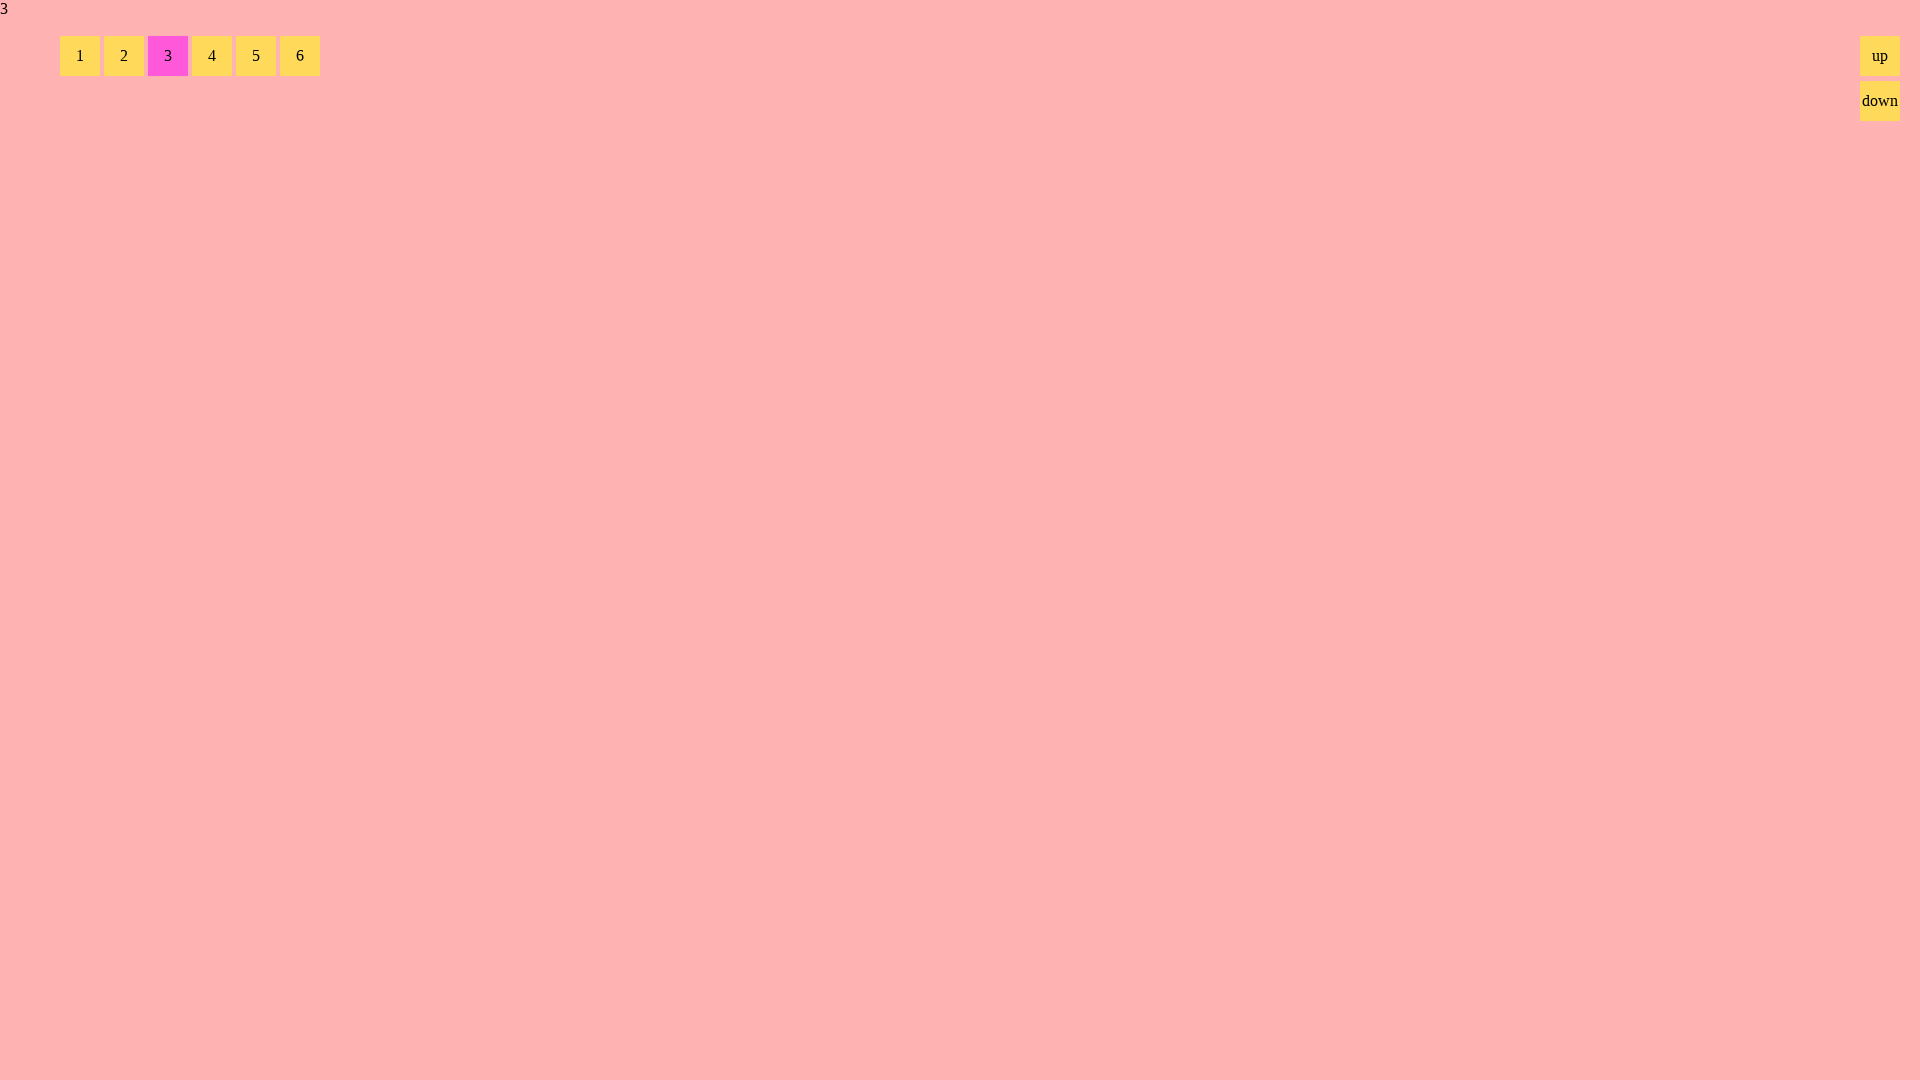

Scrolled to position 600
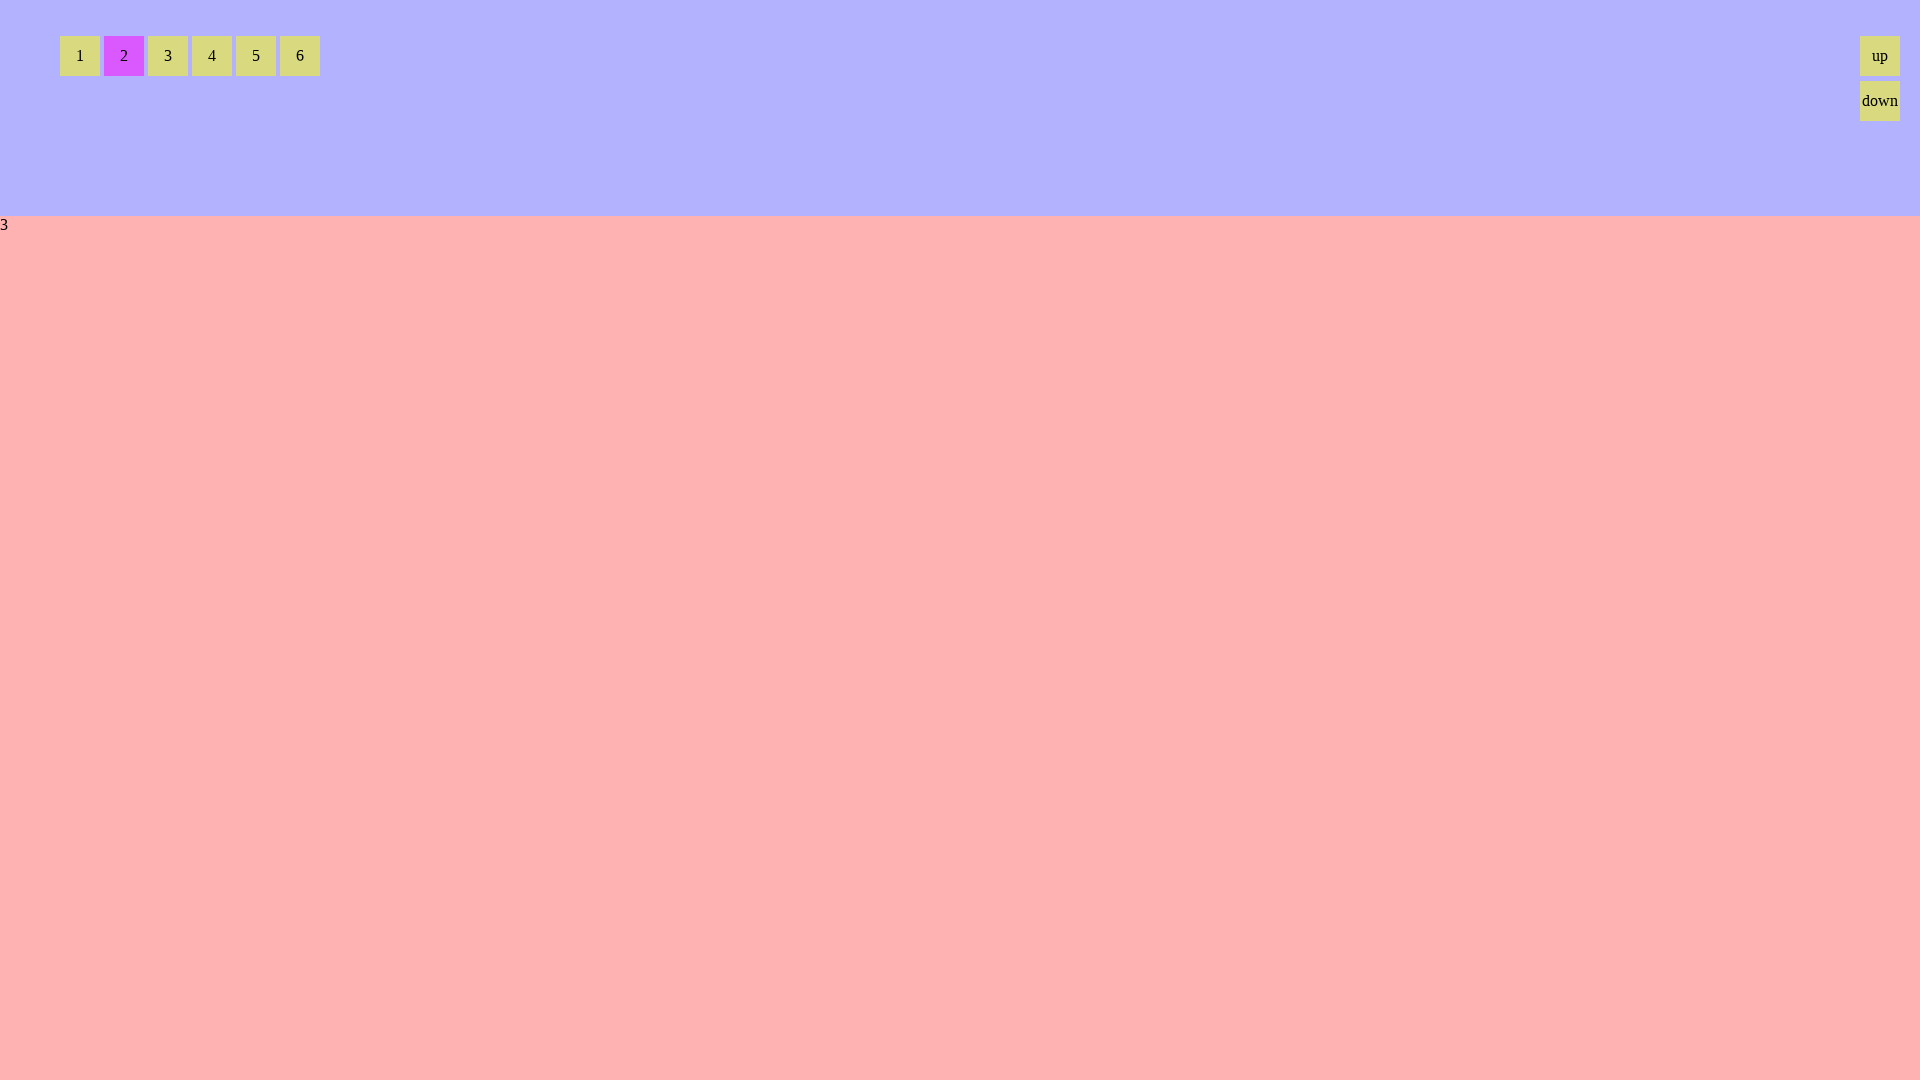

Waited 1000ms for scroll animation
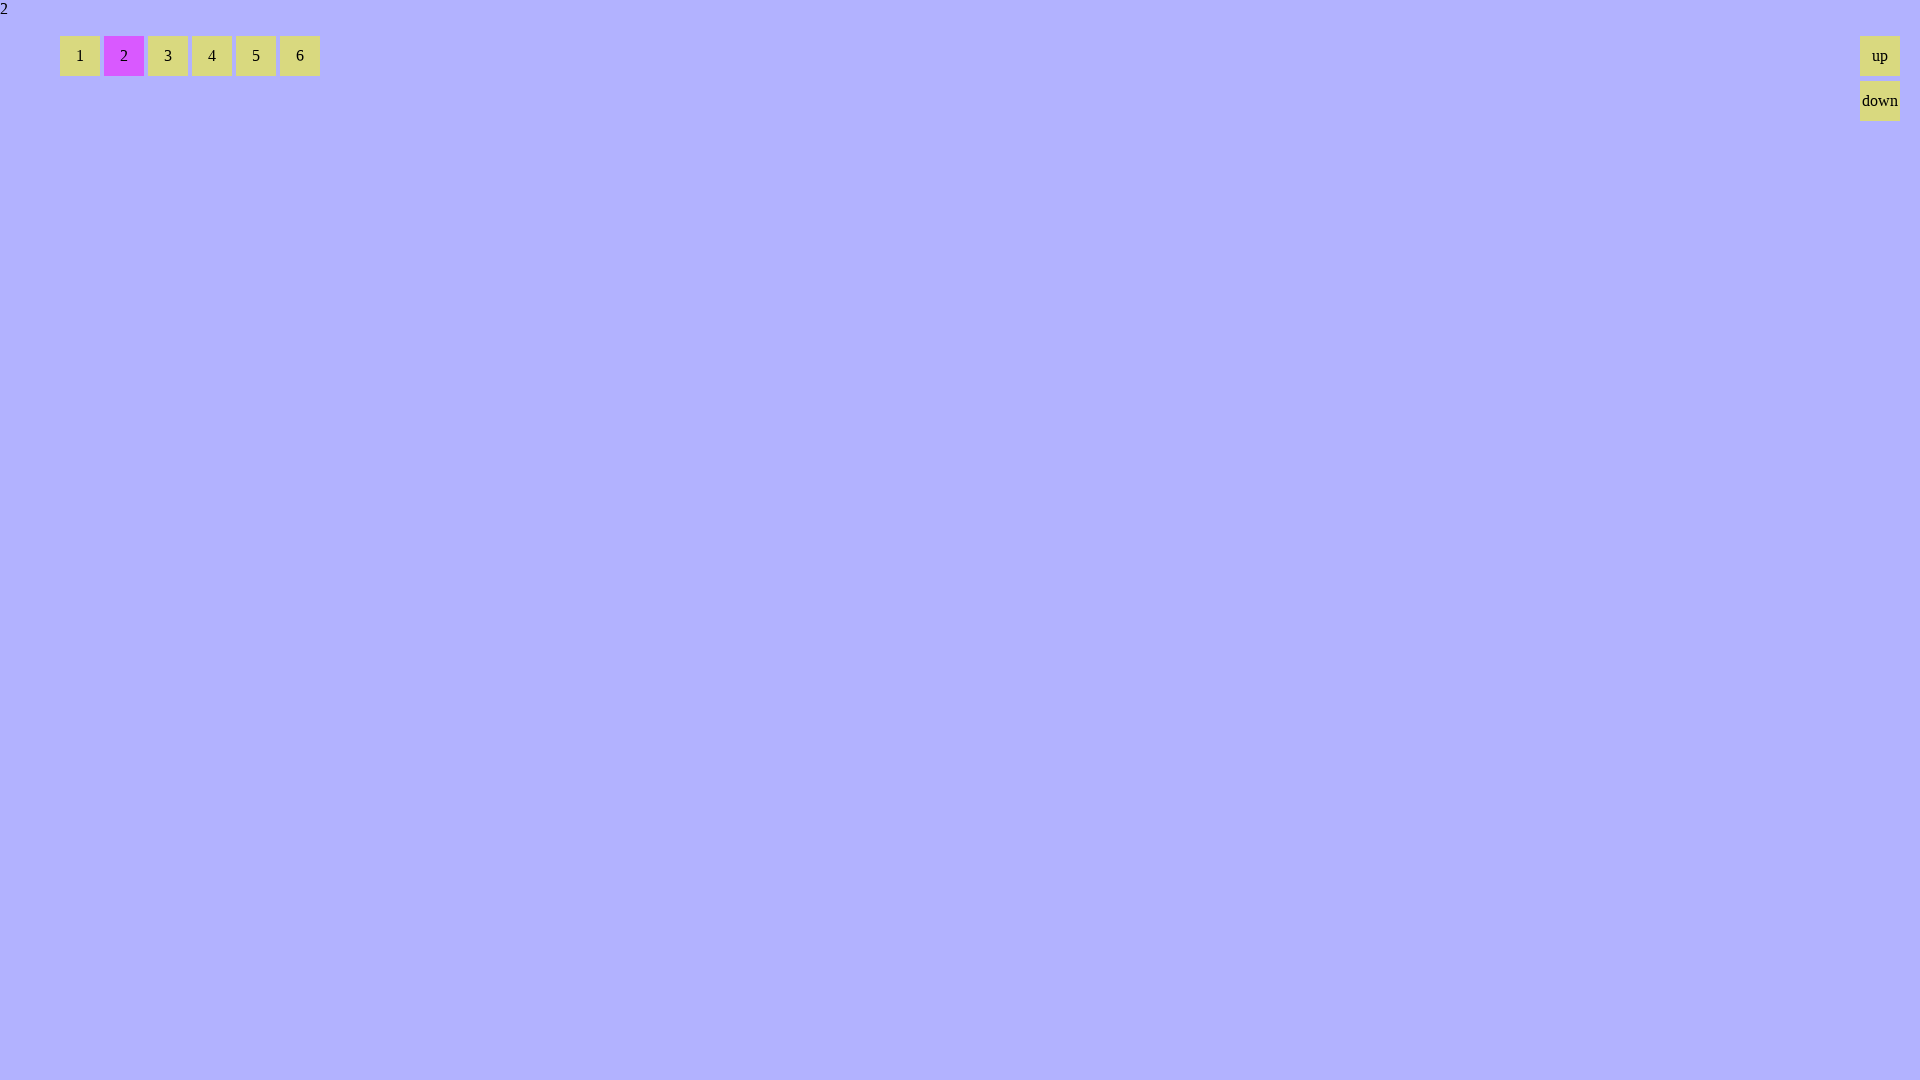

Scrolled to position 2100
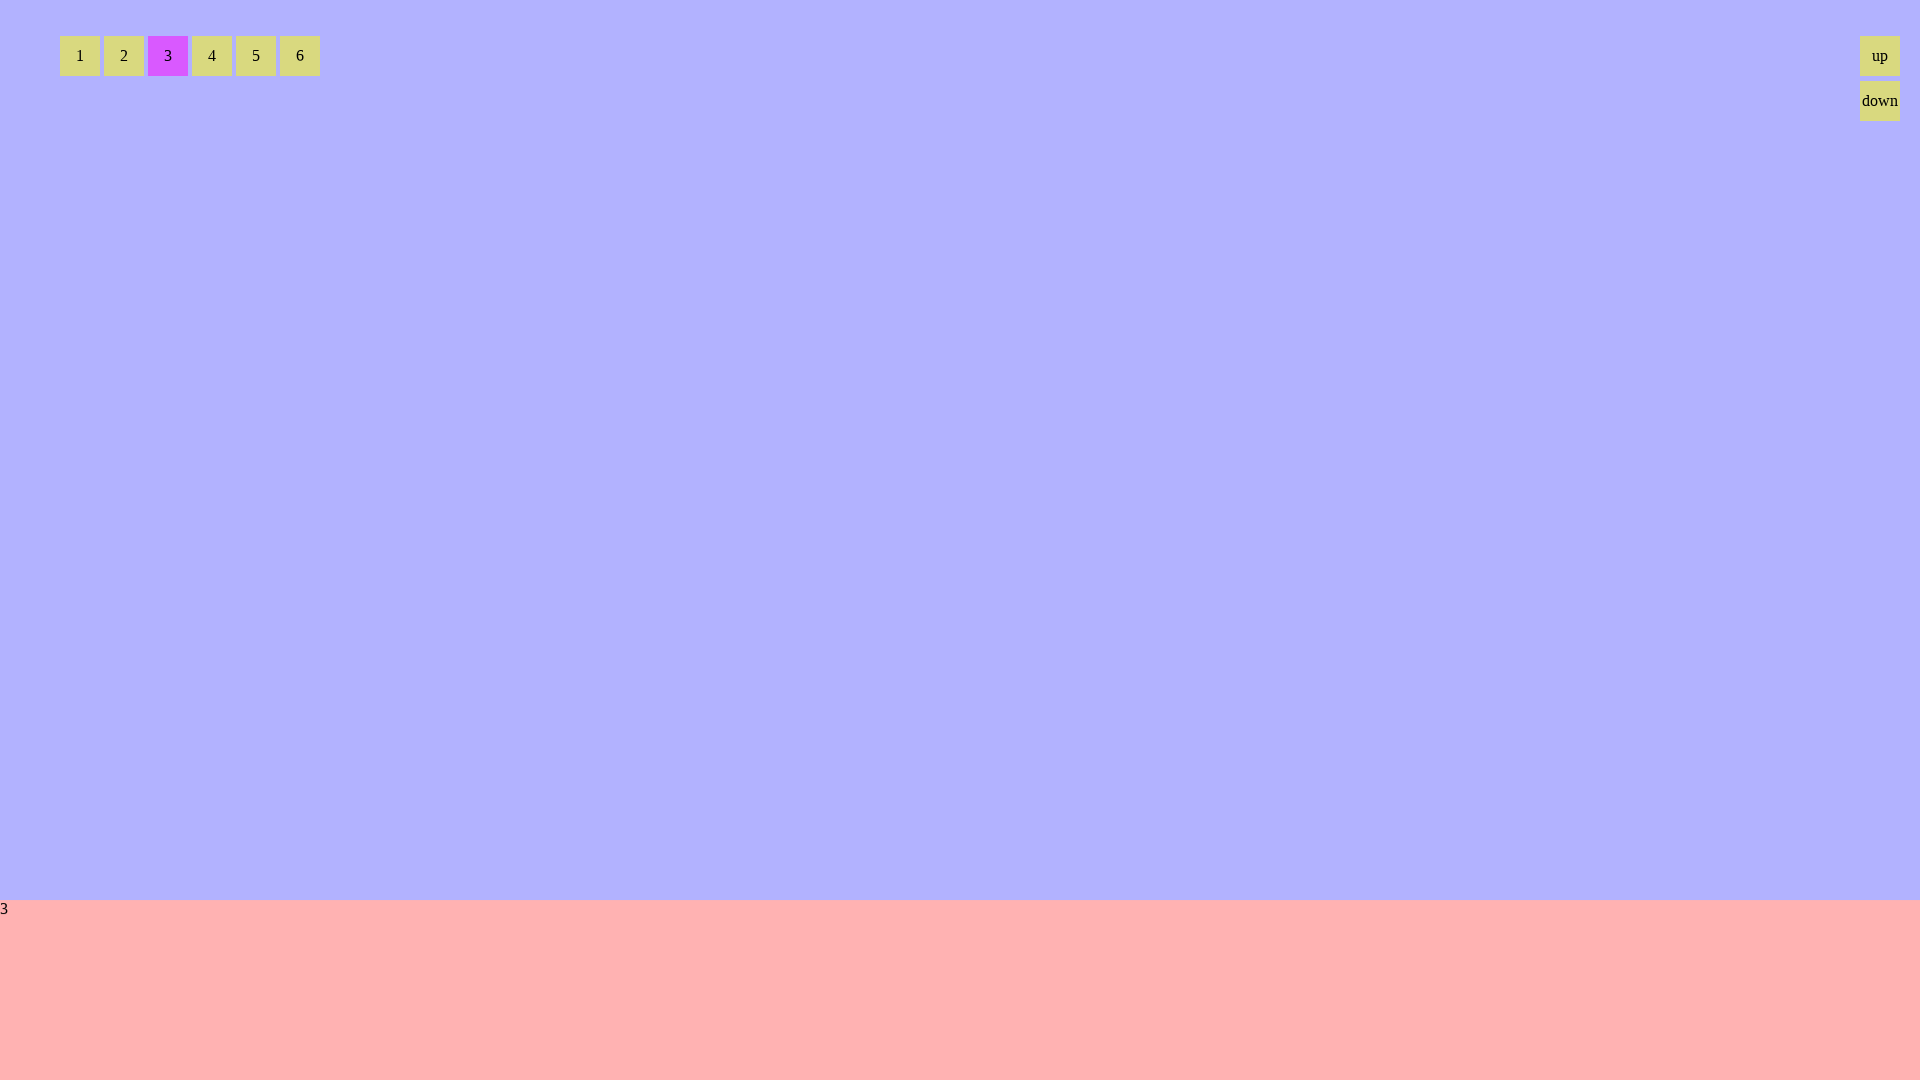

Screen roller updated to currentScreen index 2
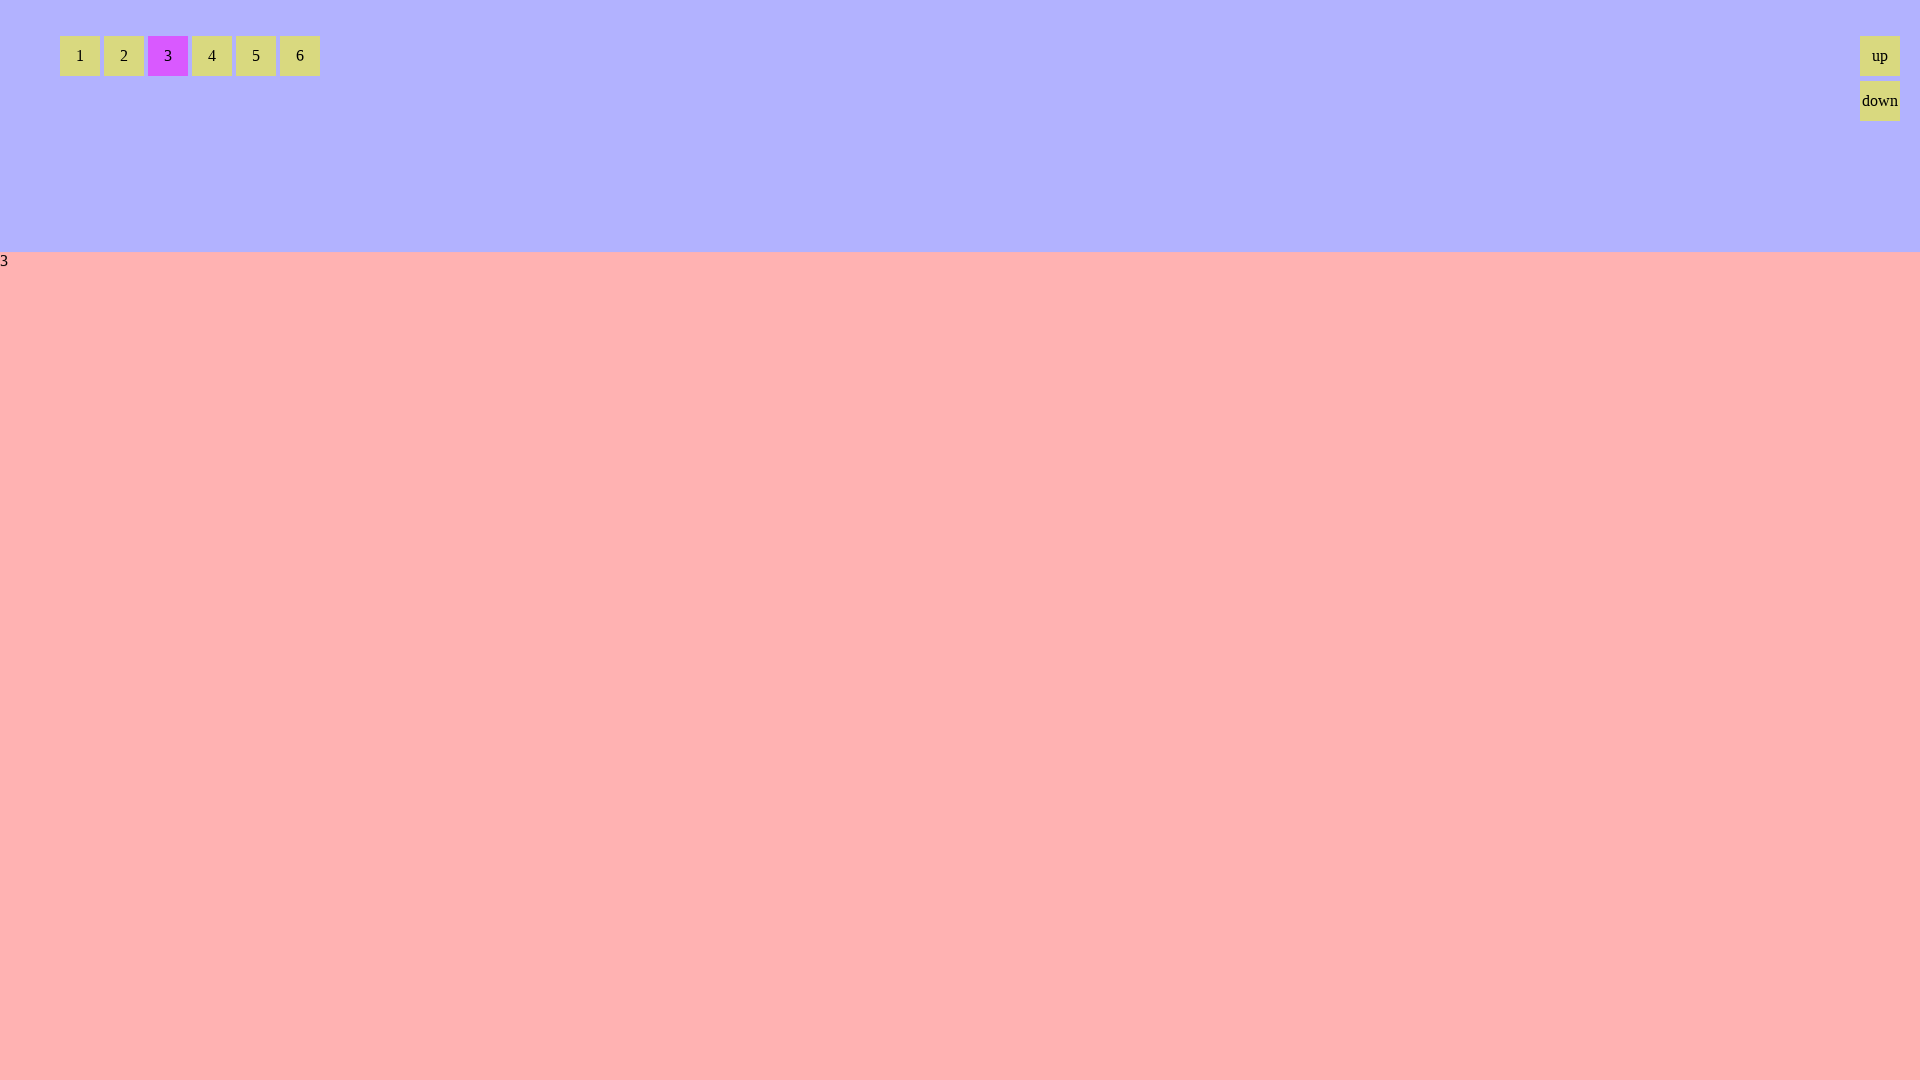

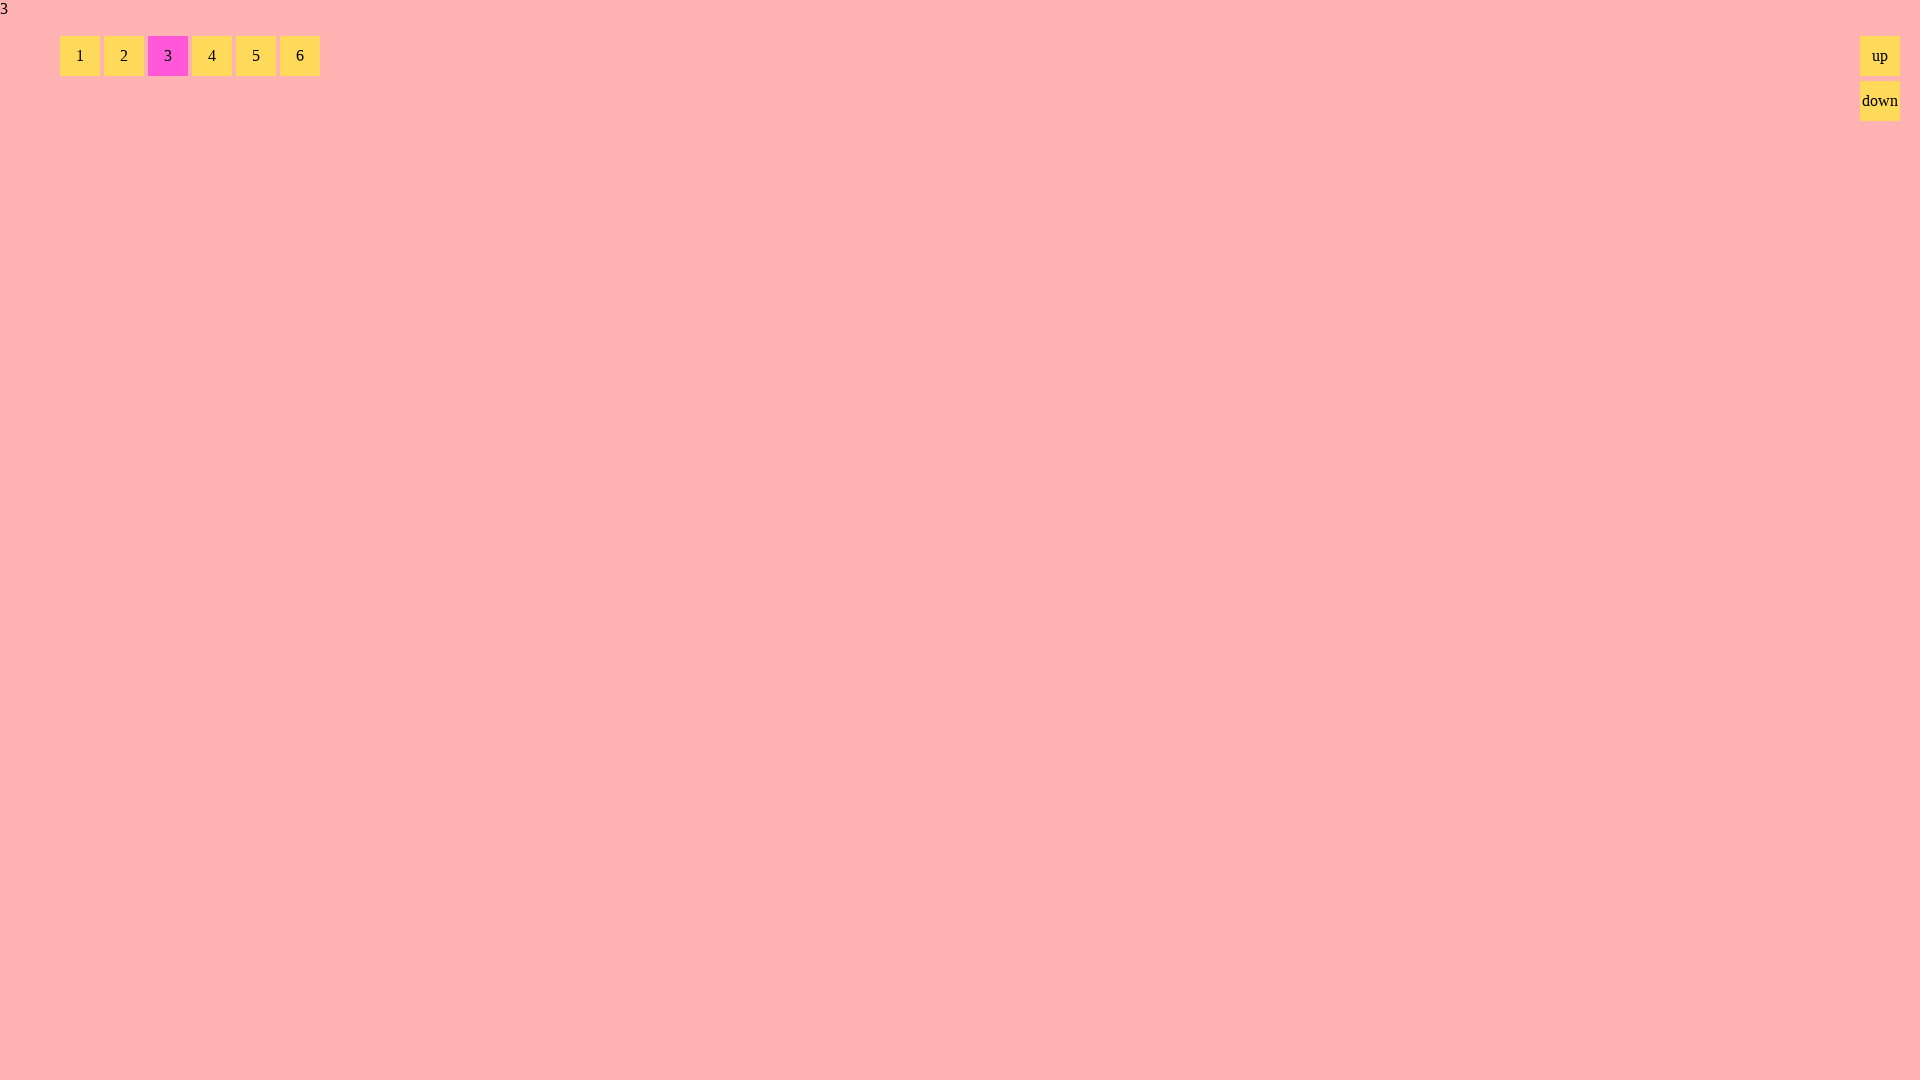